Navigates to the Spanish drone airspace information website (ENAIRE drones portal)

Starting URL: https://drones.enaire.es/

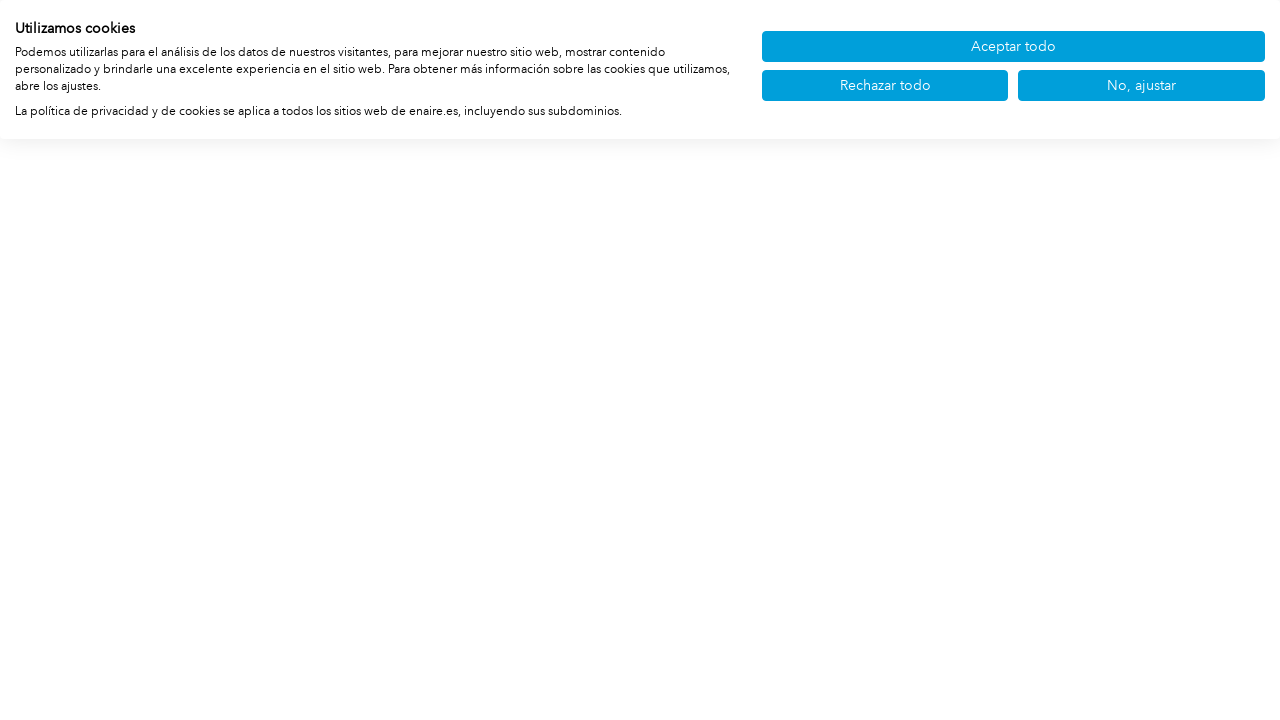

Navigated to ENAIRE drones portal at https://drones.enaire.es/
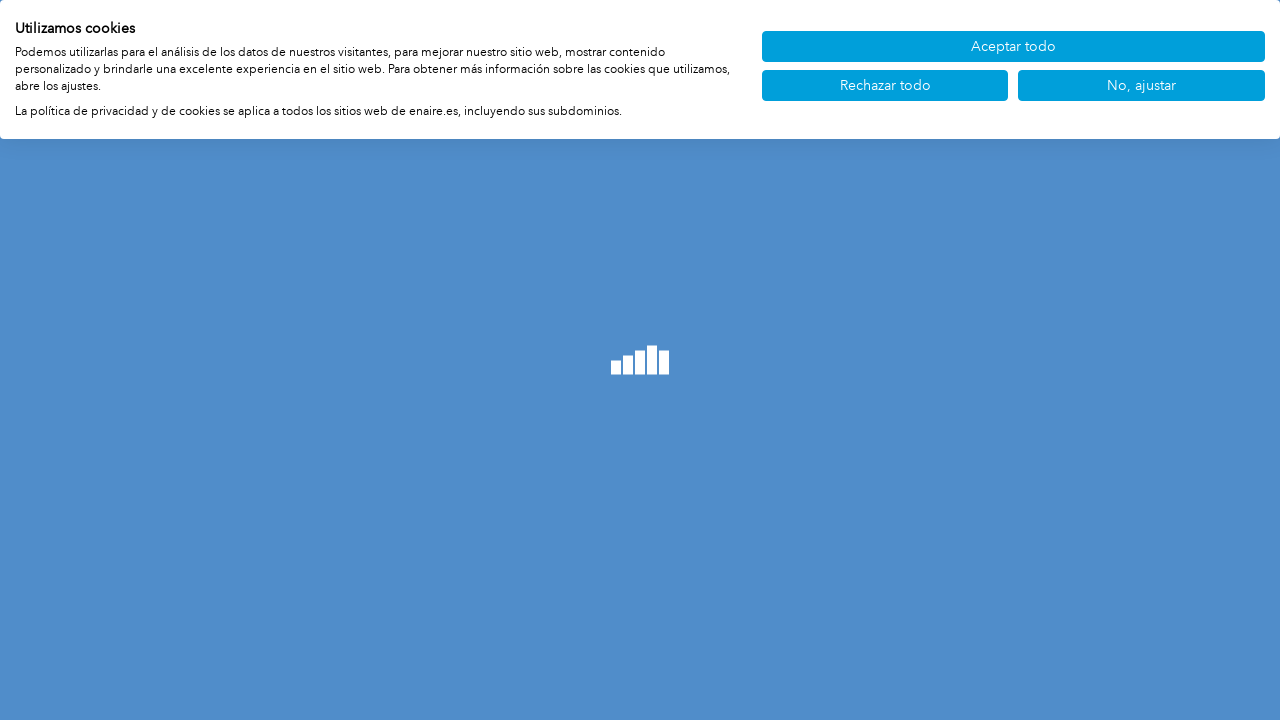

Page fully loaded - DOM content interactive
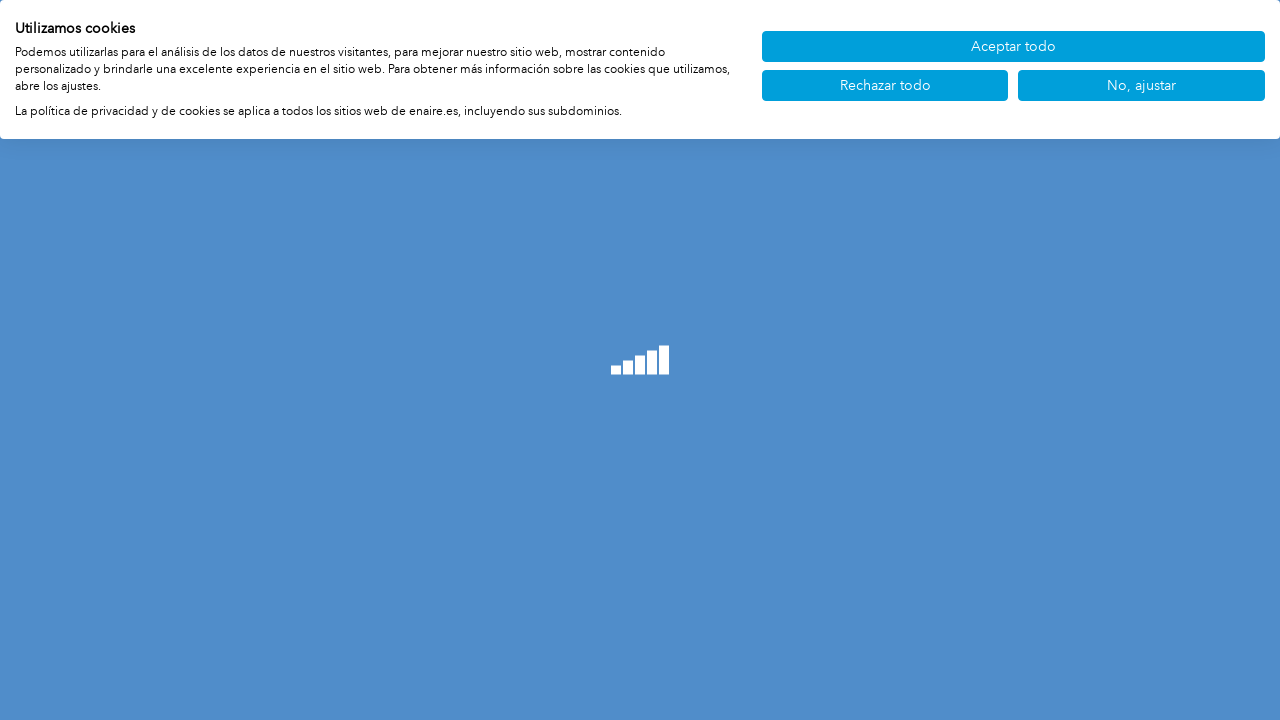

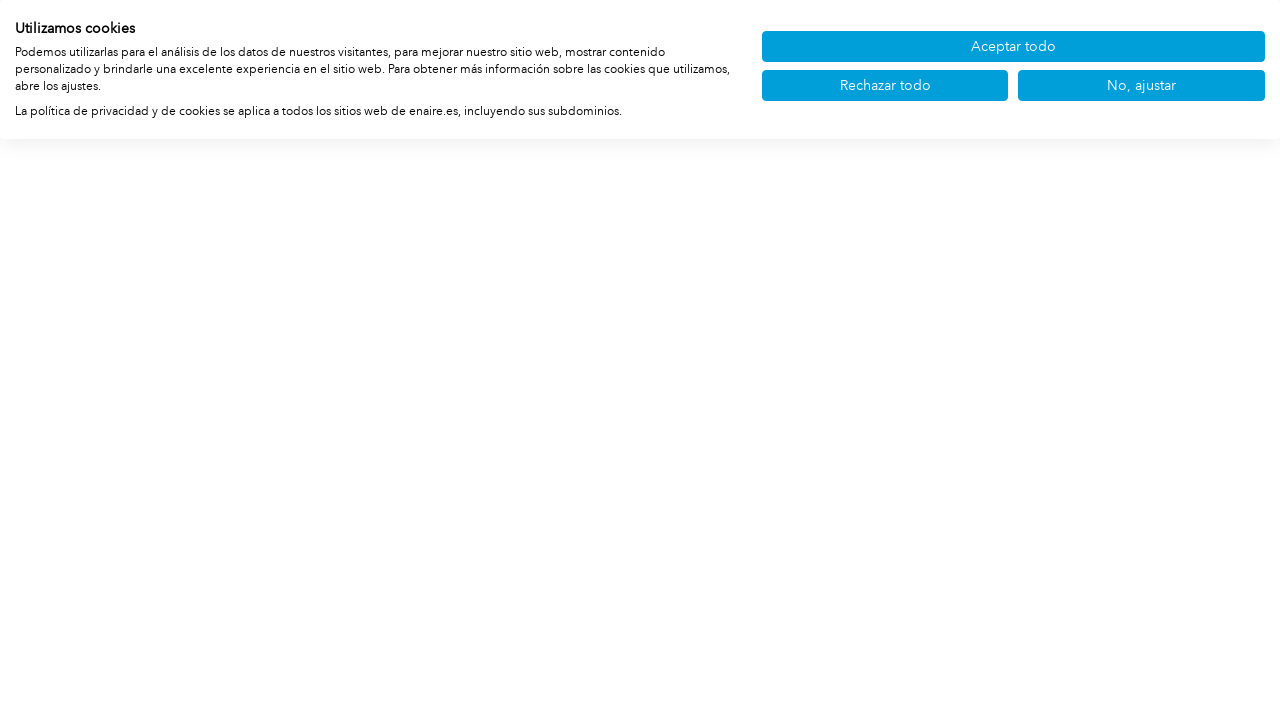